Opens YouTube and performs a search for news content

Starting URL: https://www.youtube.com/

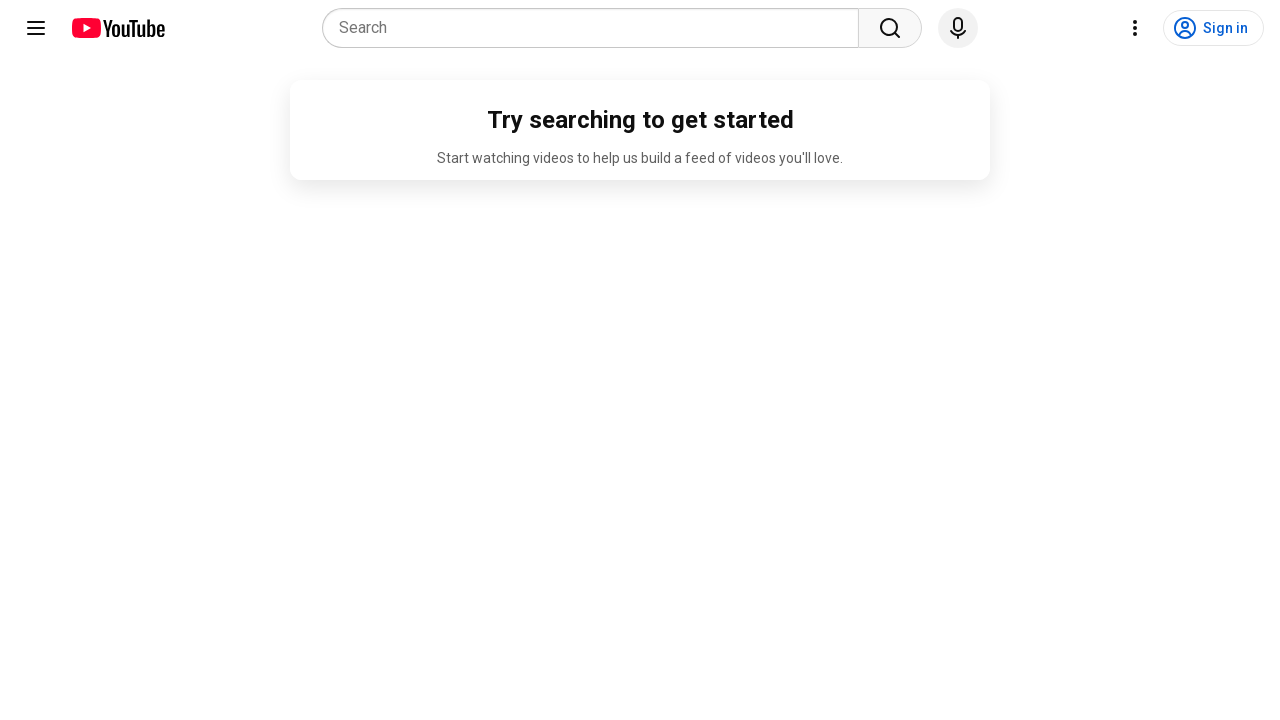

Filled YouTube search box with 'News' on input[name='search_query']
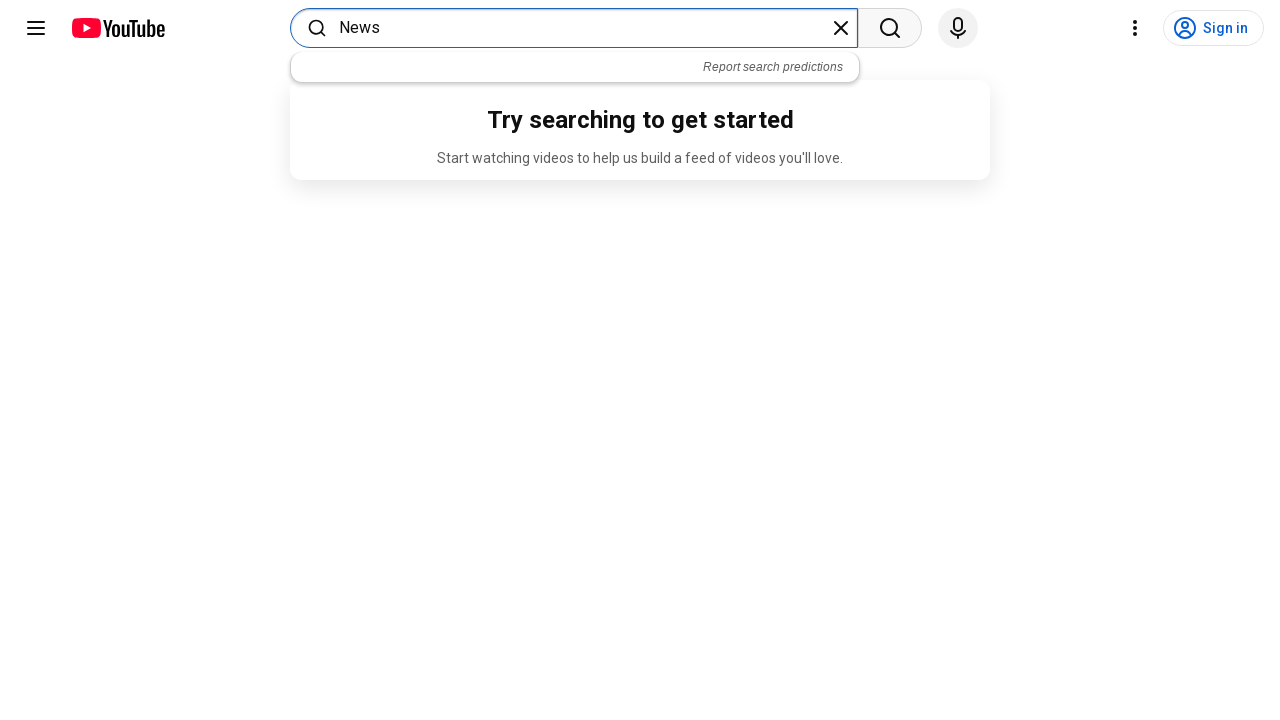

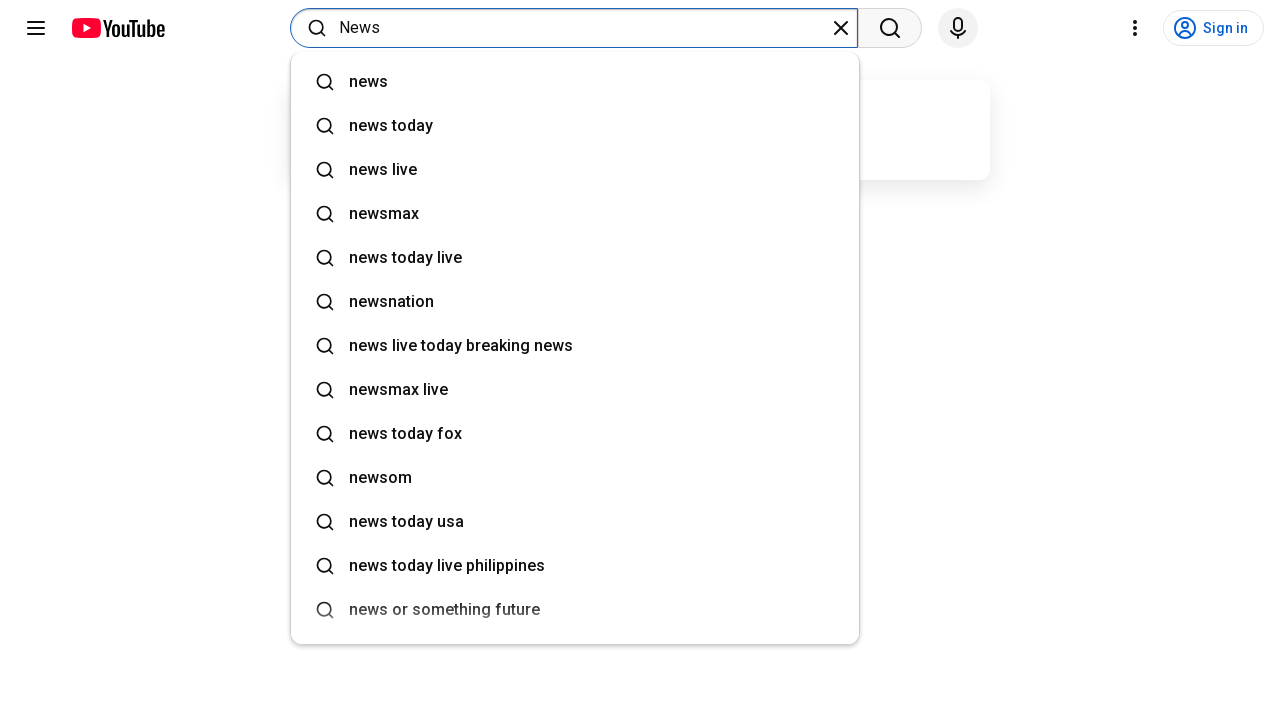